Tests that the DemoBlaze homepage loads and displays the expected marketing text

Starting URL: https://www.demoblaze.com/

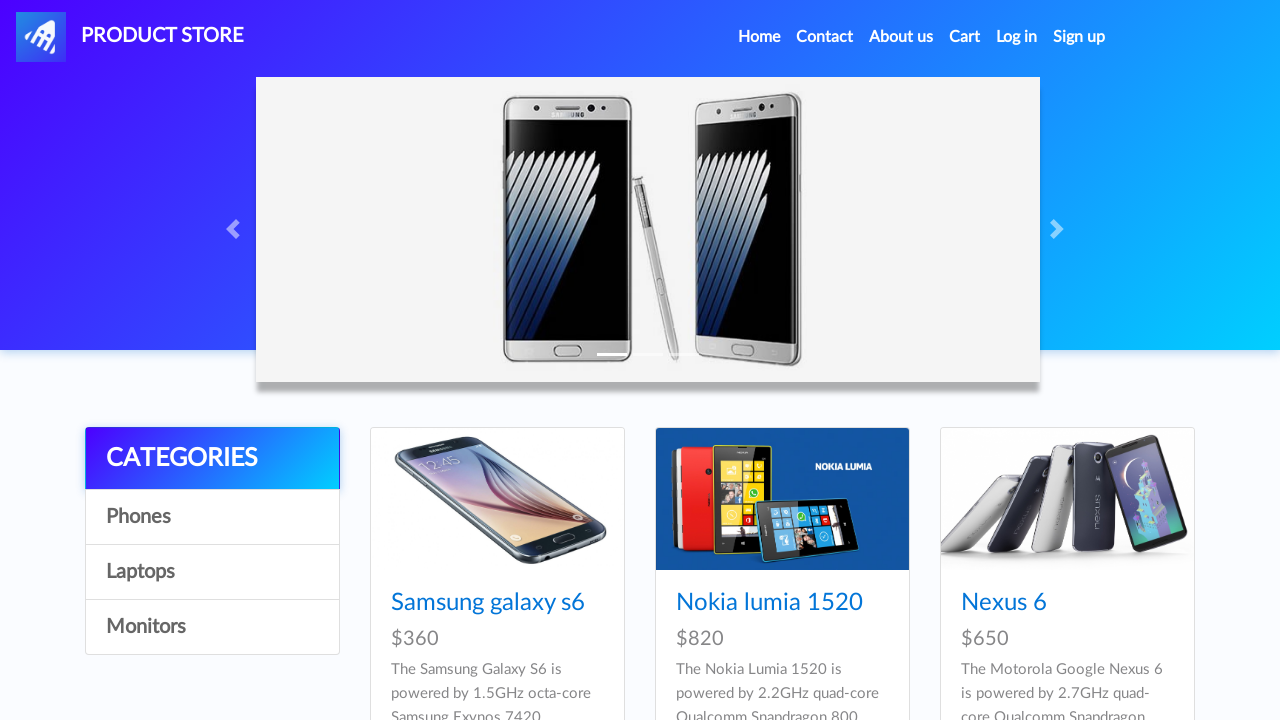

Waited for marketing text paragraph to load
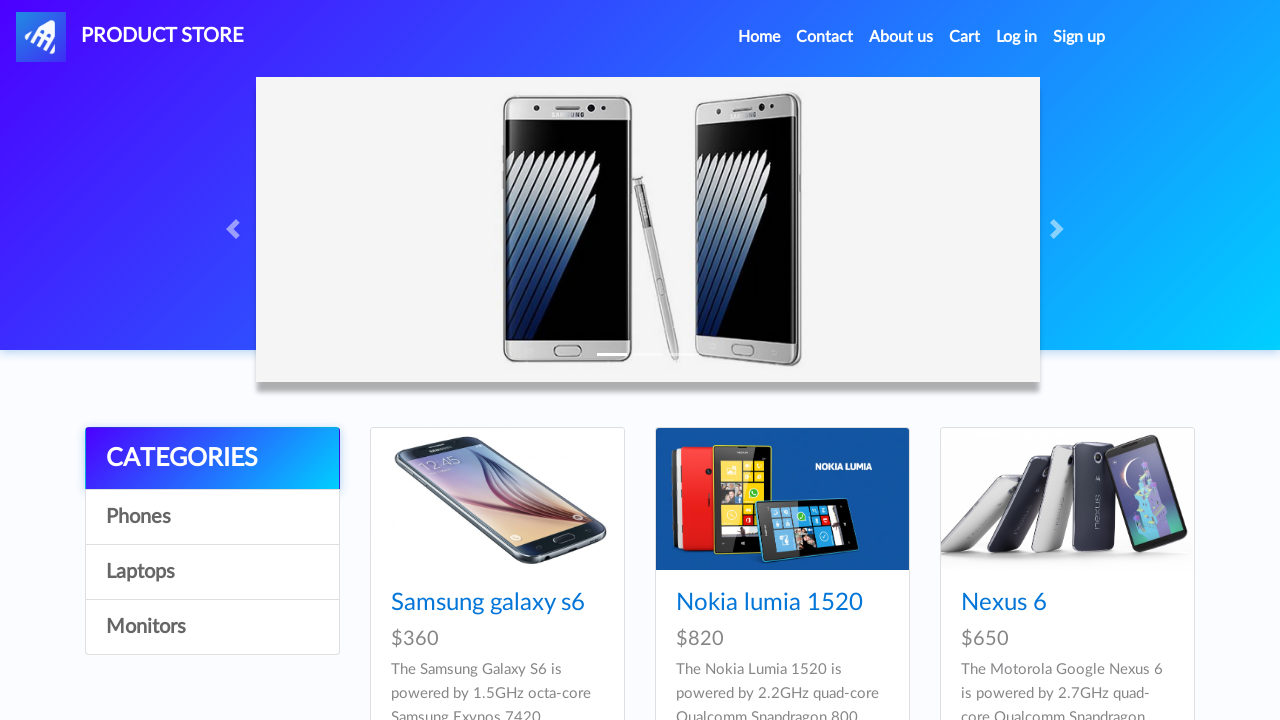

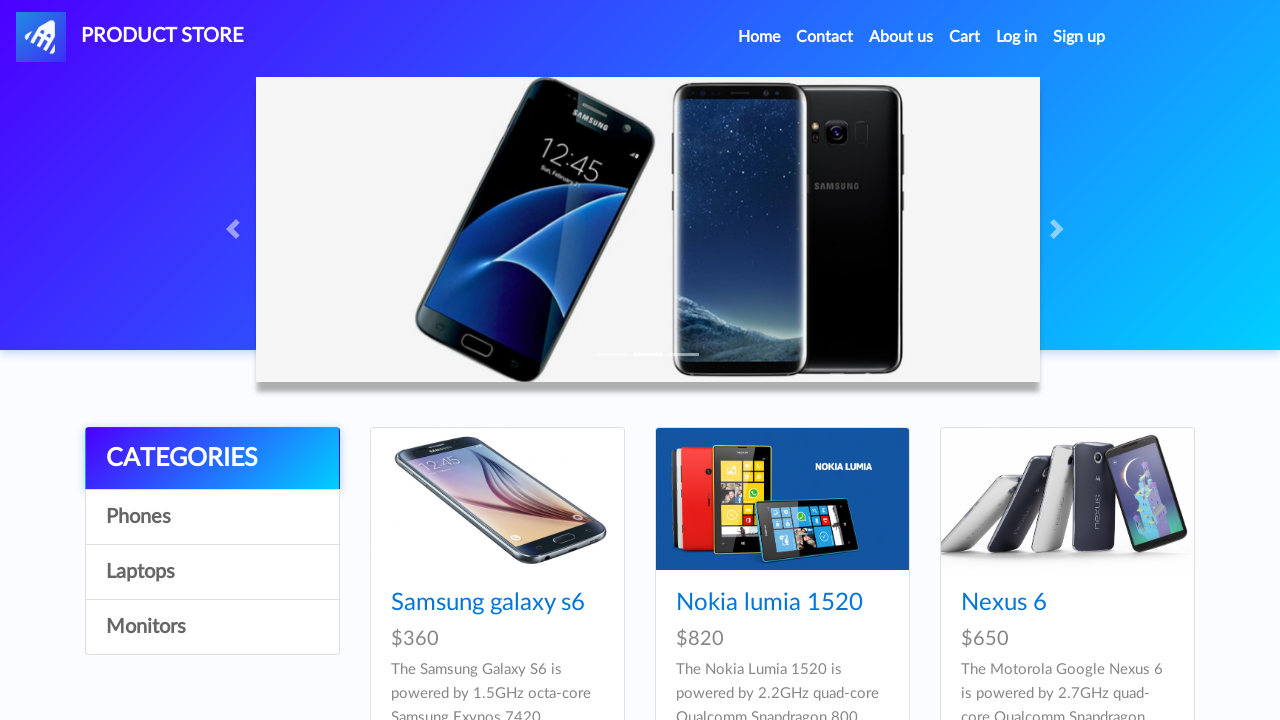